Simple navigation test that loads the Flipkart homepage

Starting URL: https://www.flipkart.com

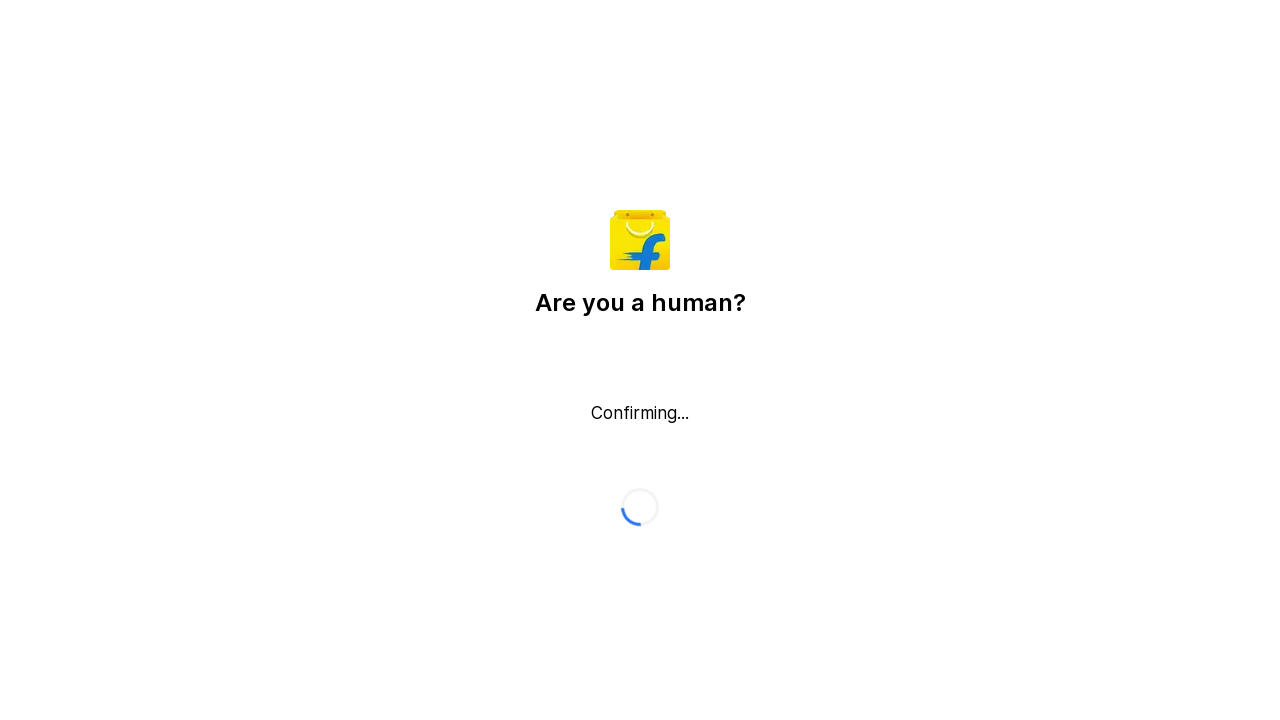

Waited for Flipkart homepage to fully load (domcontentloaded)
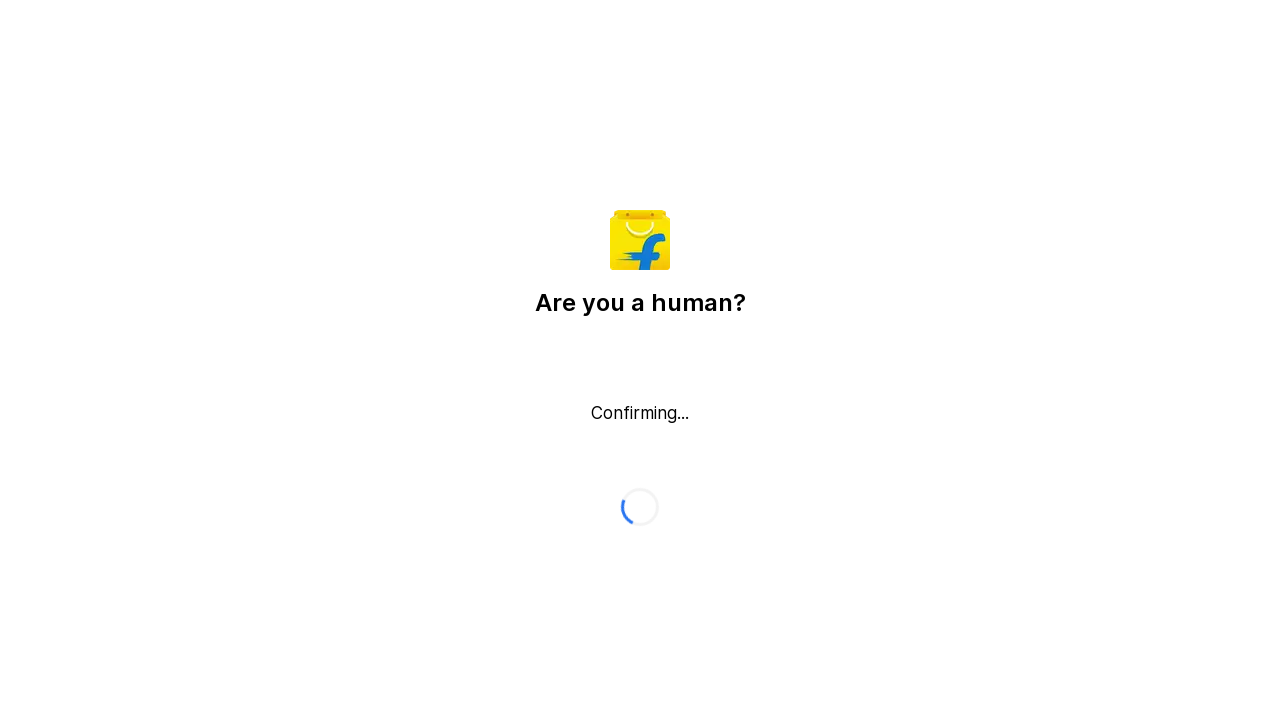

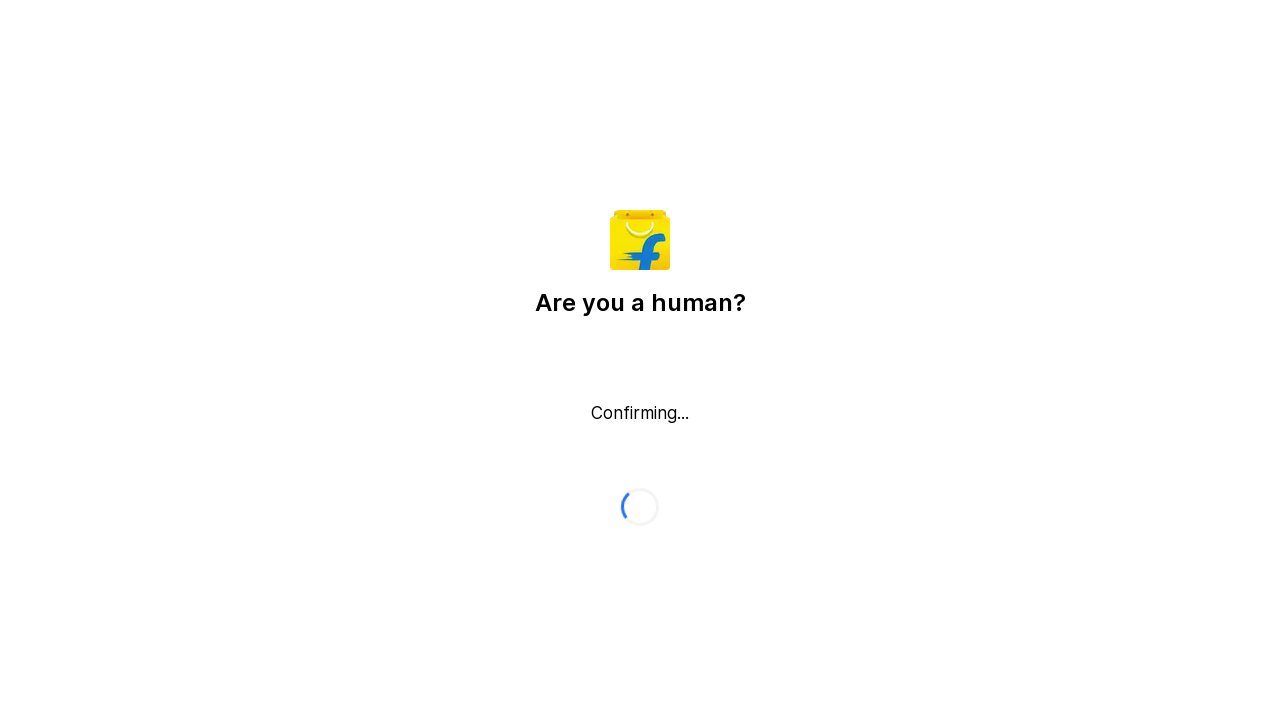